Tests the search functionality on Python.org by searching for "pycon" and verifying that search results are returned.

Starting URL: http://www.python.org

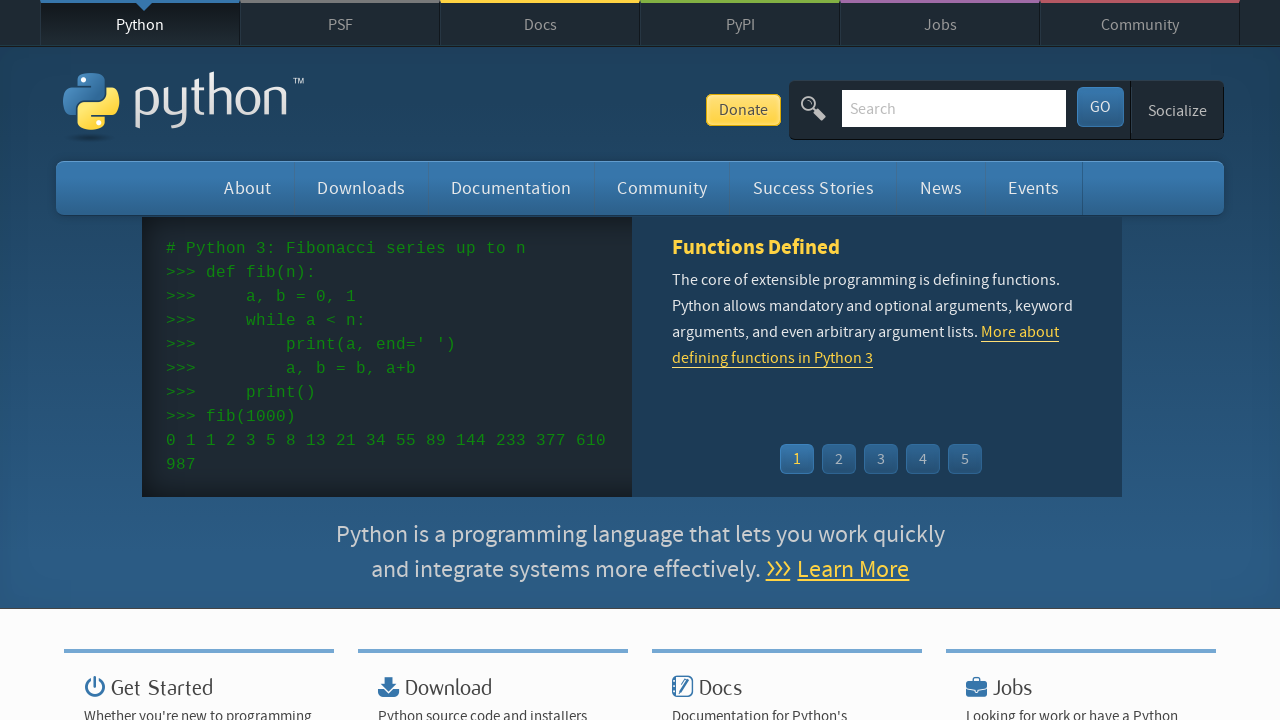

Verified page title contains 'Python'
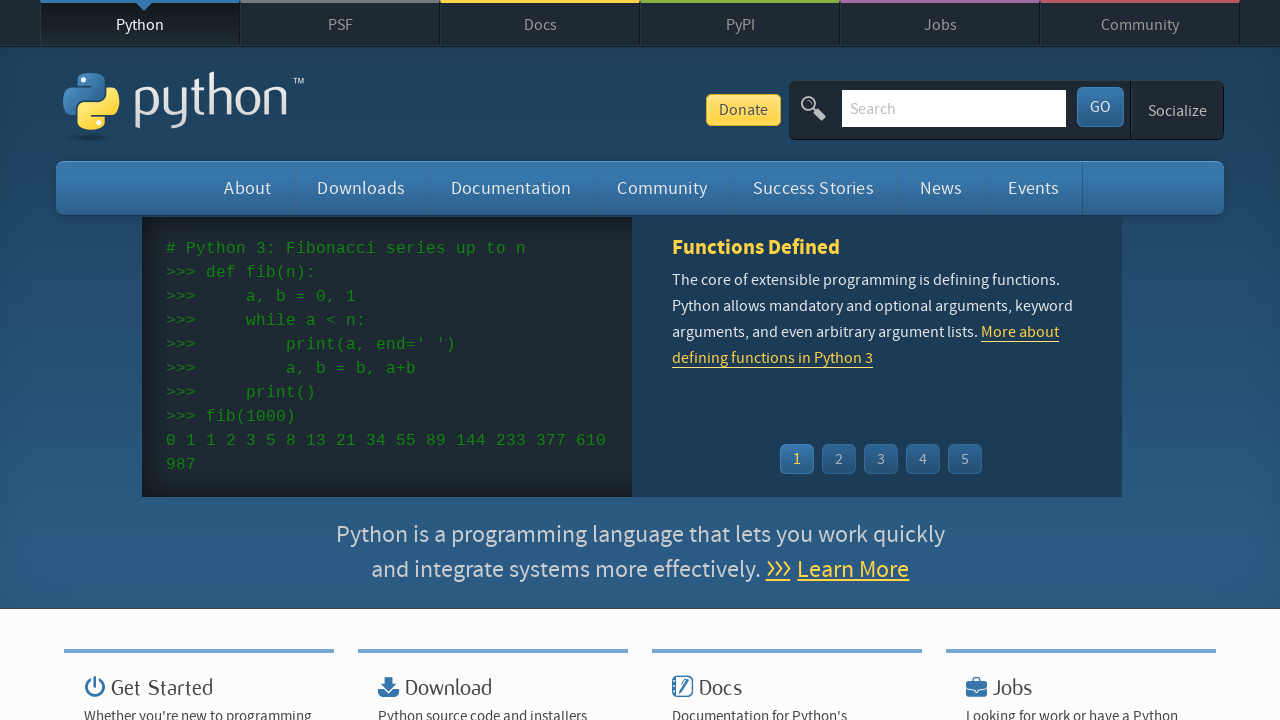

Cleared the search box on input[name='q']
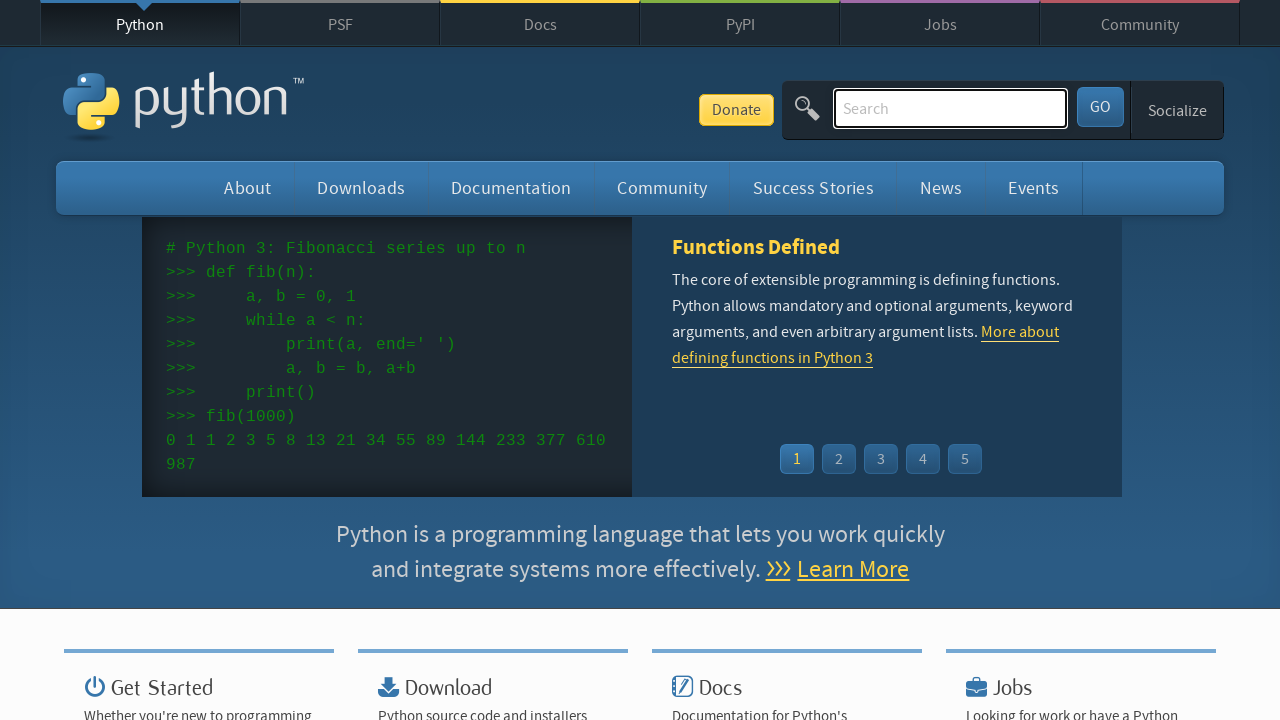

Filled search box with 'pycon' on input[name='q']
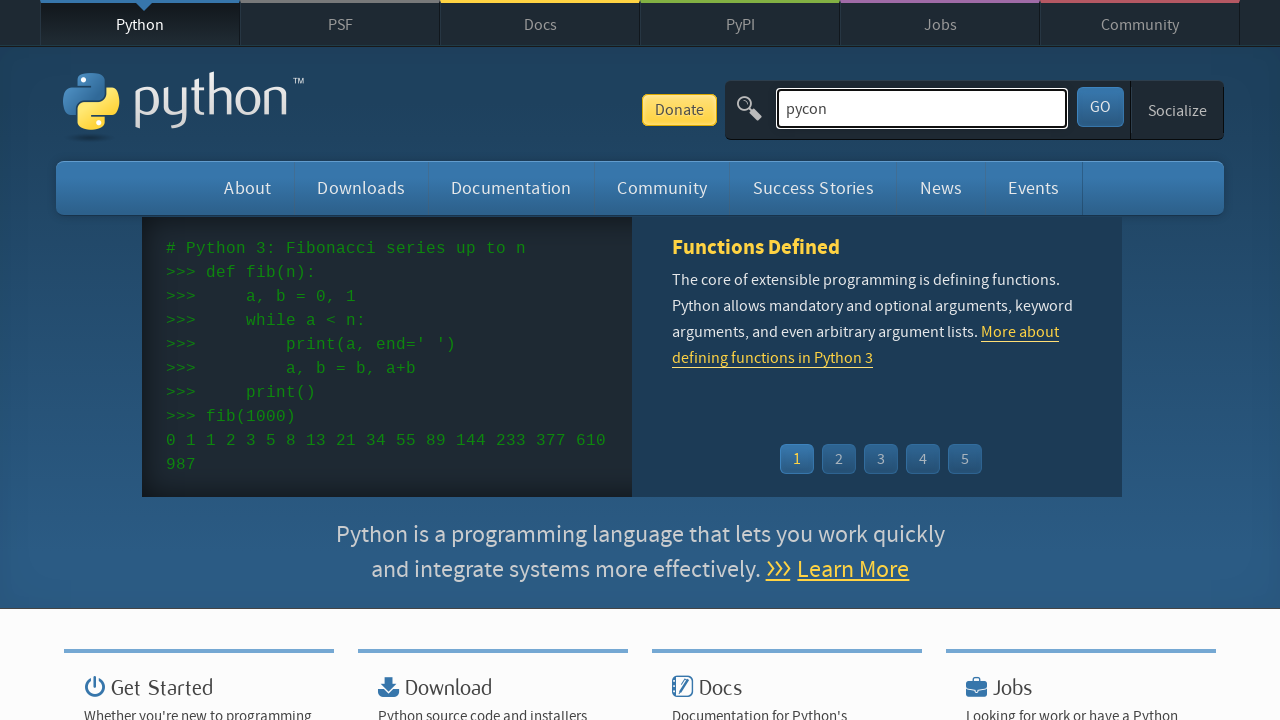

Pressed Enter to submit search for 'pycon' on input[name='q']
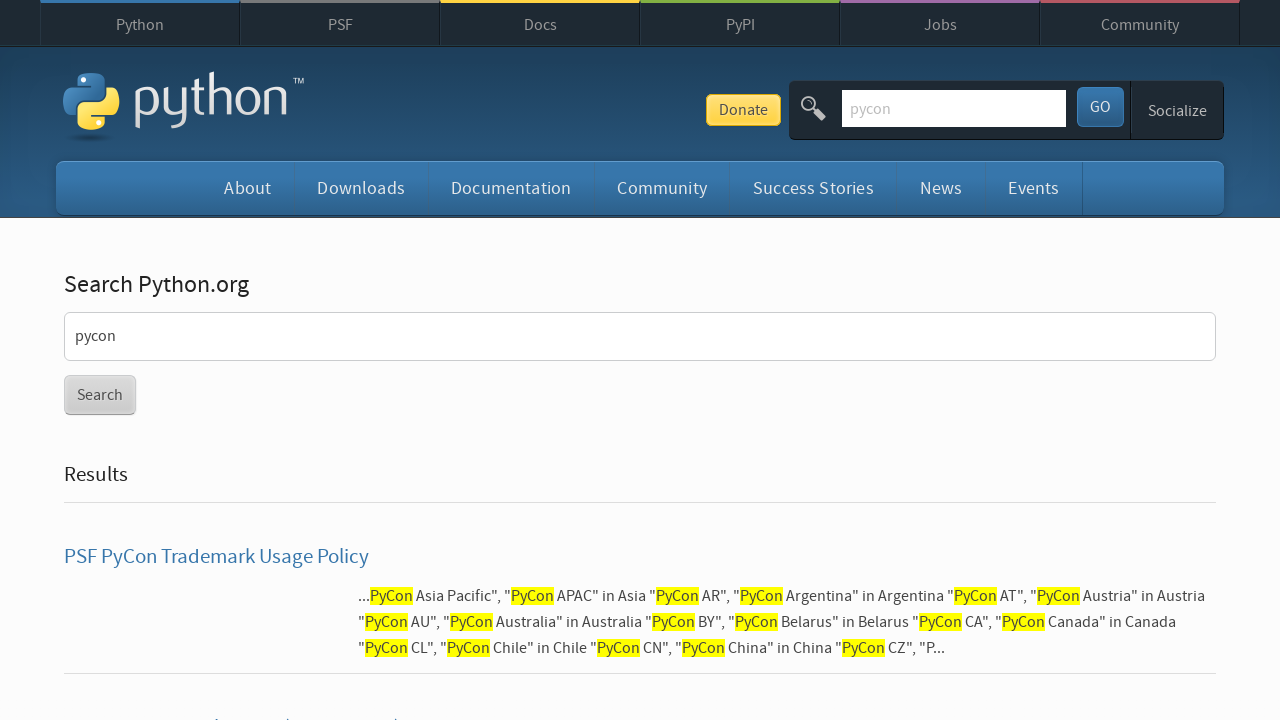

Waited for page to reach networkidle state
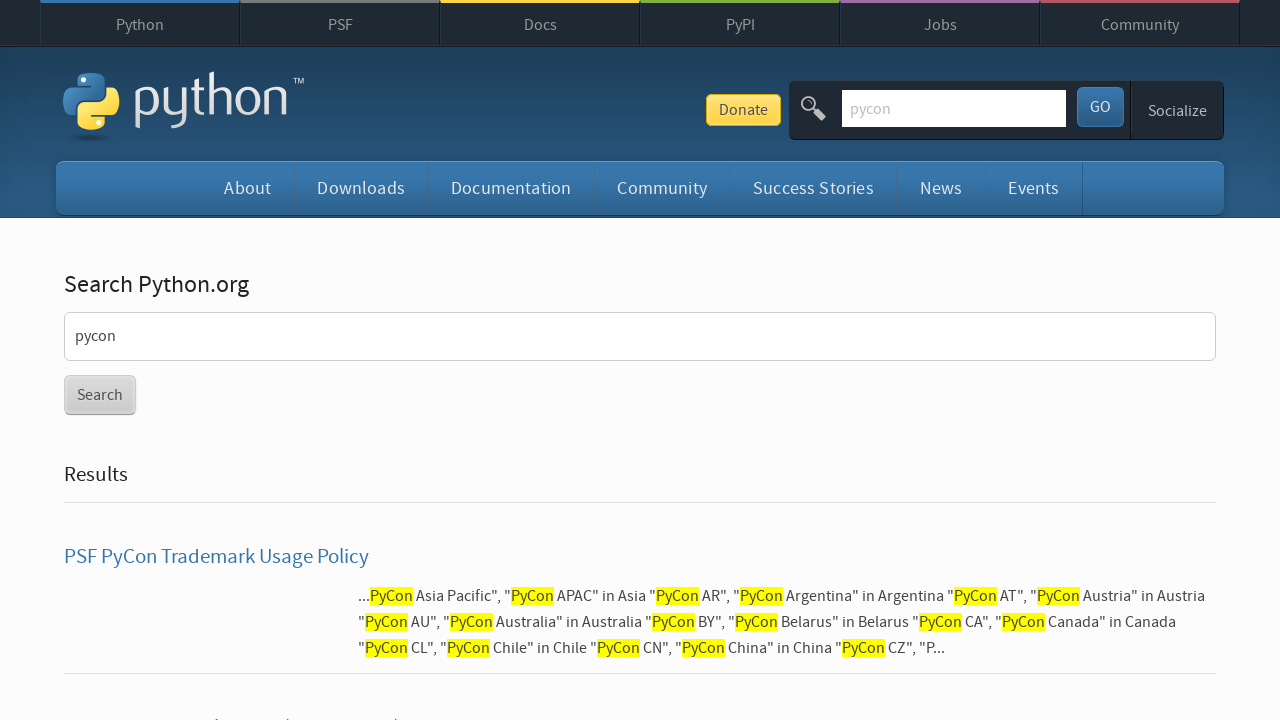

Verified that search results were returned (no 'No results found' message)
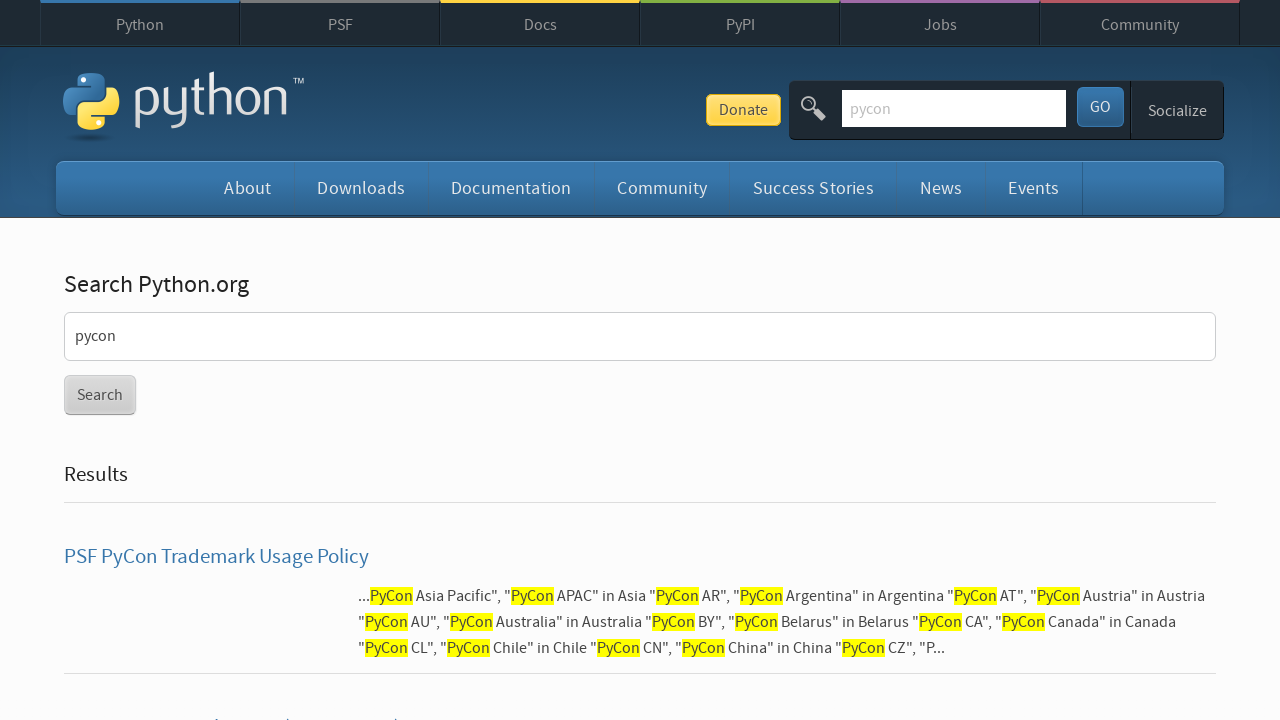

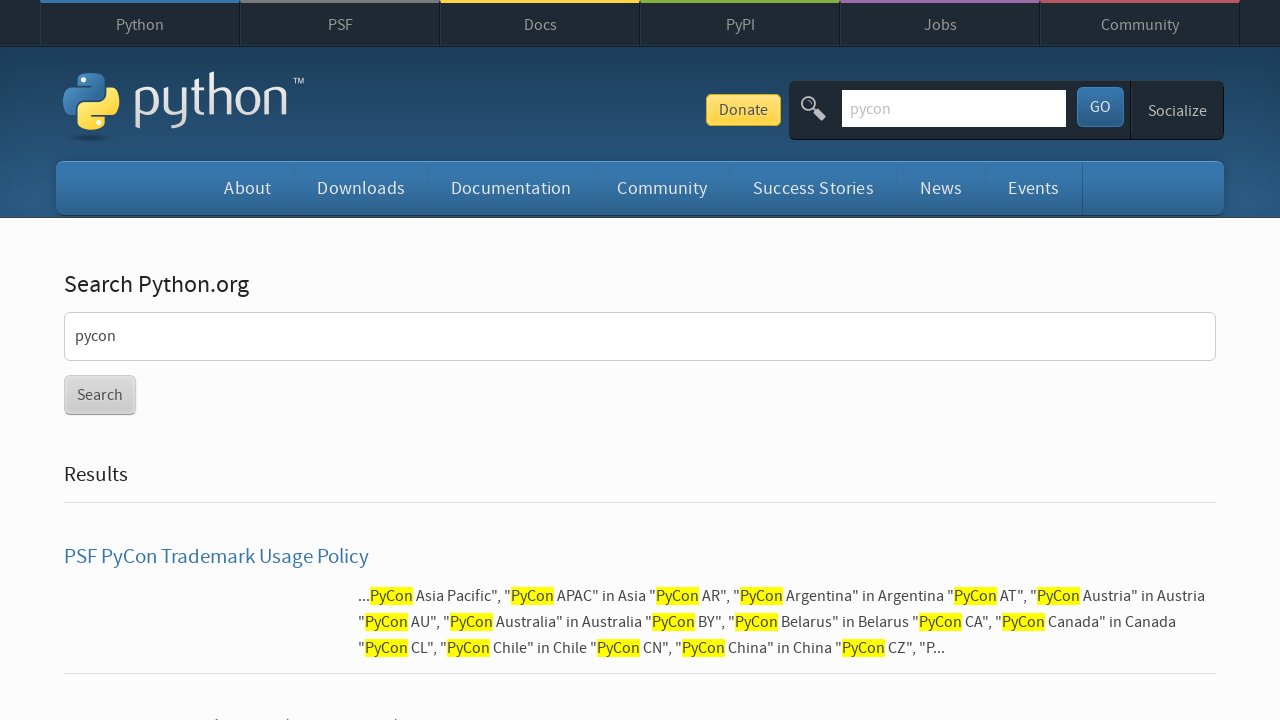